Tests checkbox interaction by verifying an unchecked checkbox, checking it, and verifying it becomes checked.

Starting URL: https://practice.expandtesting.com/checkboxes

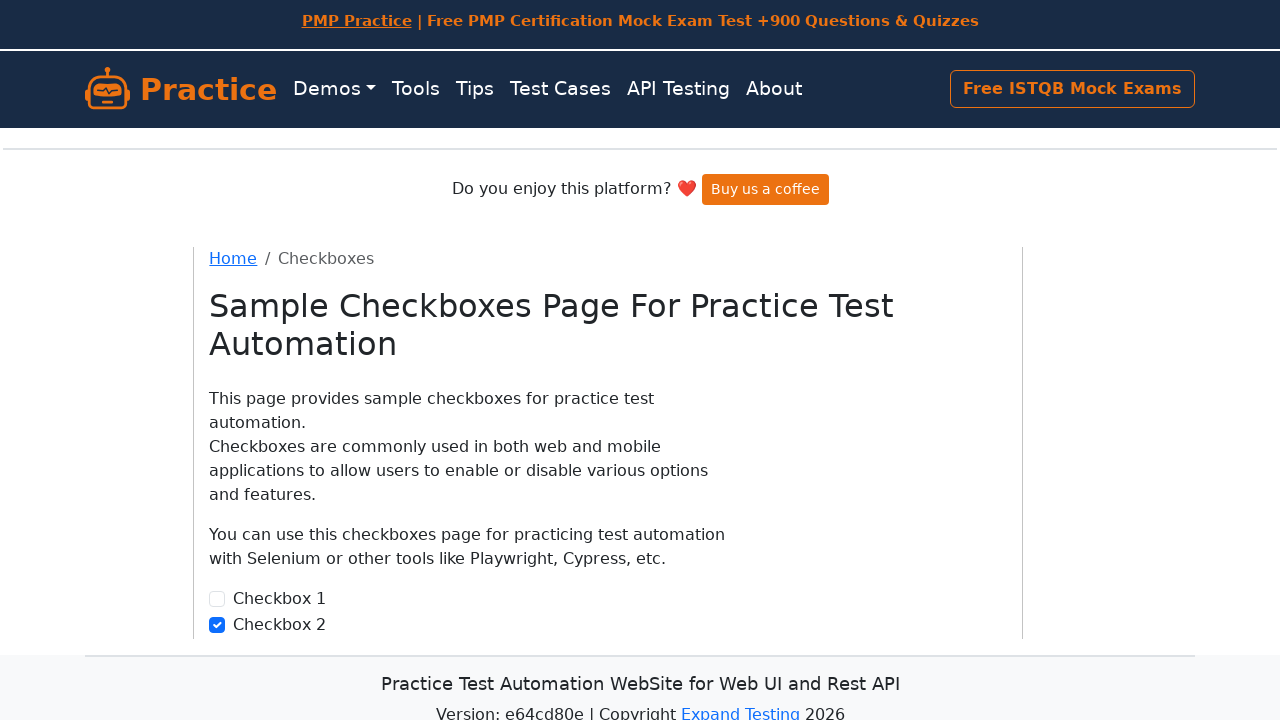

Located checkbox element with id 'checkbox1'
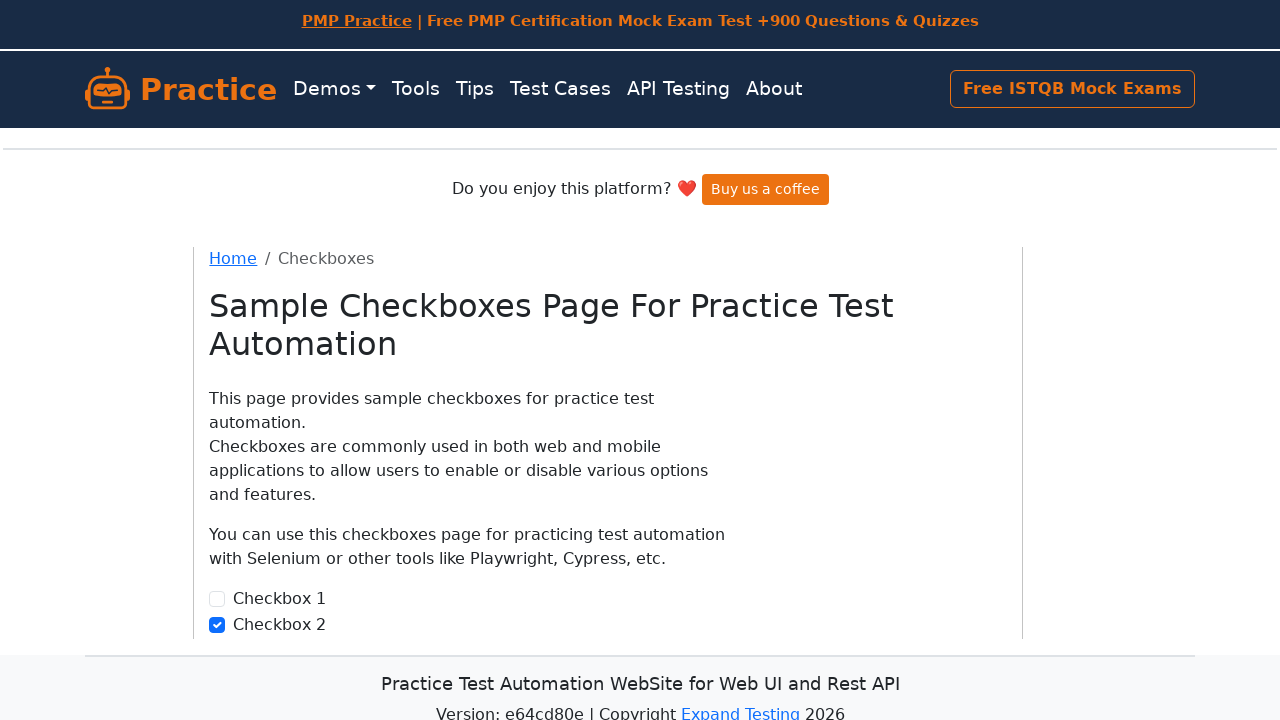

Checked the checkbox at (217, 599) on #checkbox1
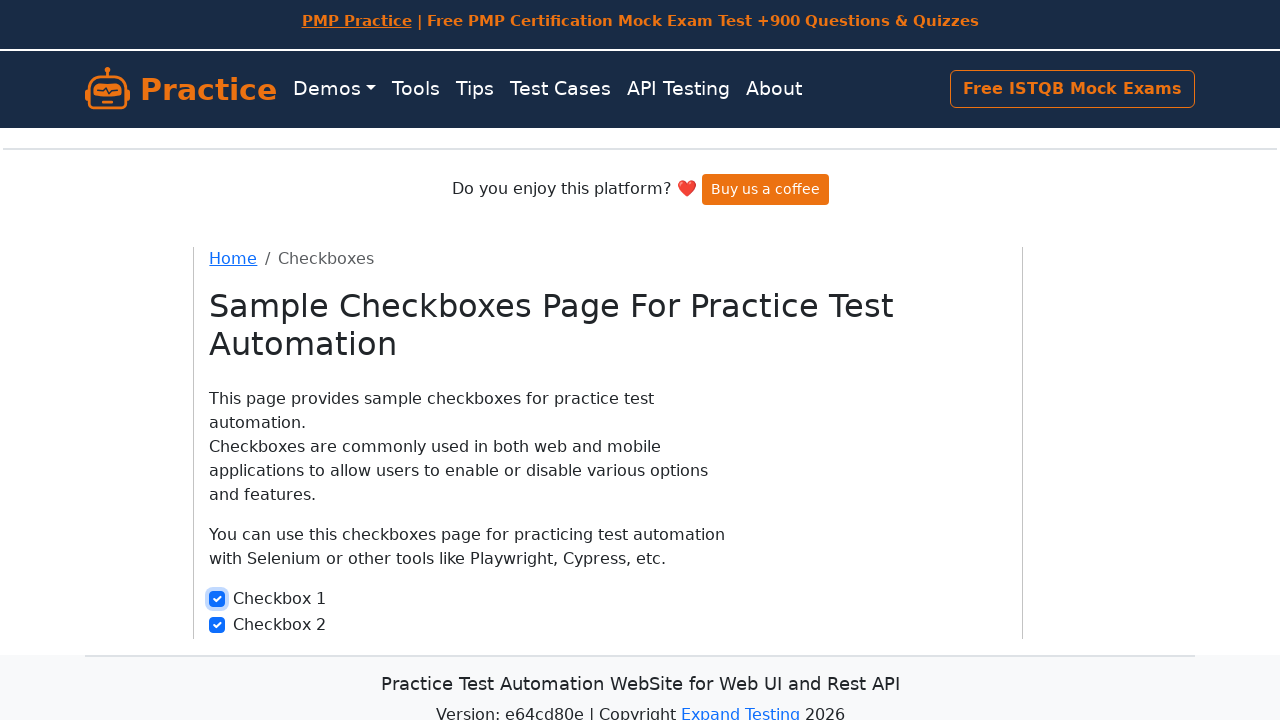

Verified checkbox is now in checked state
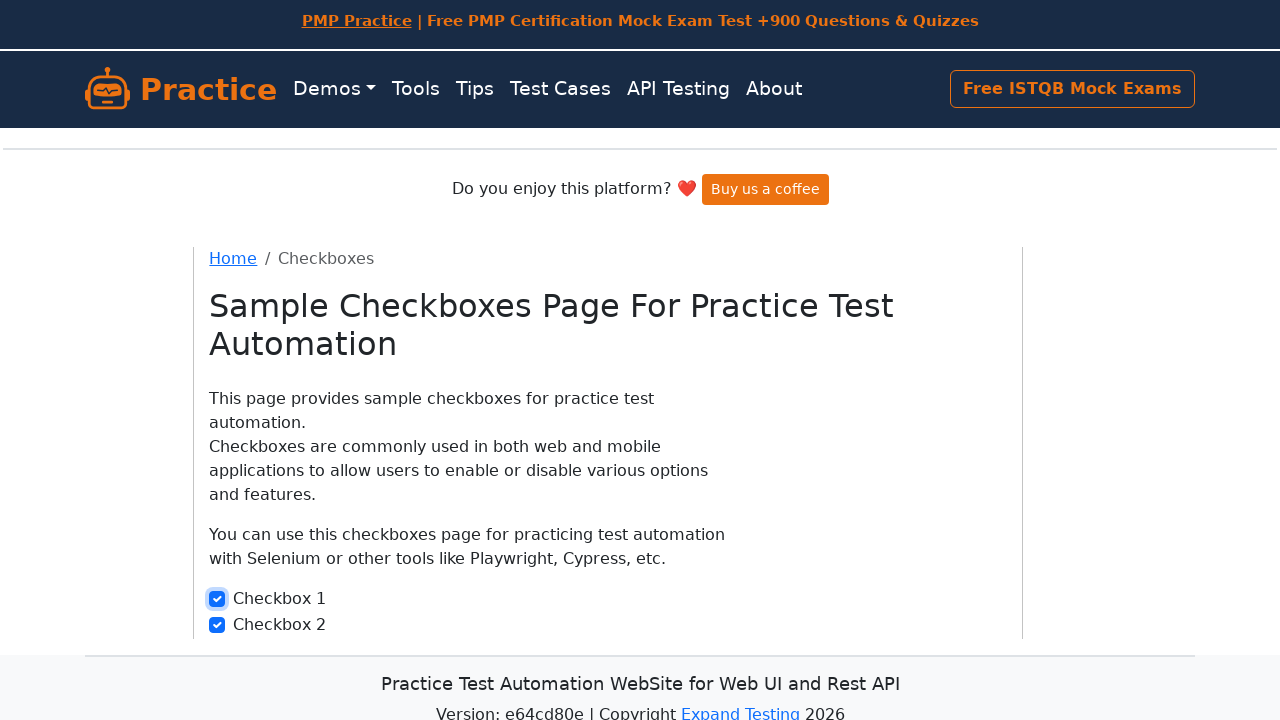

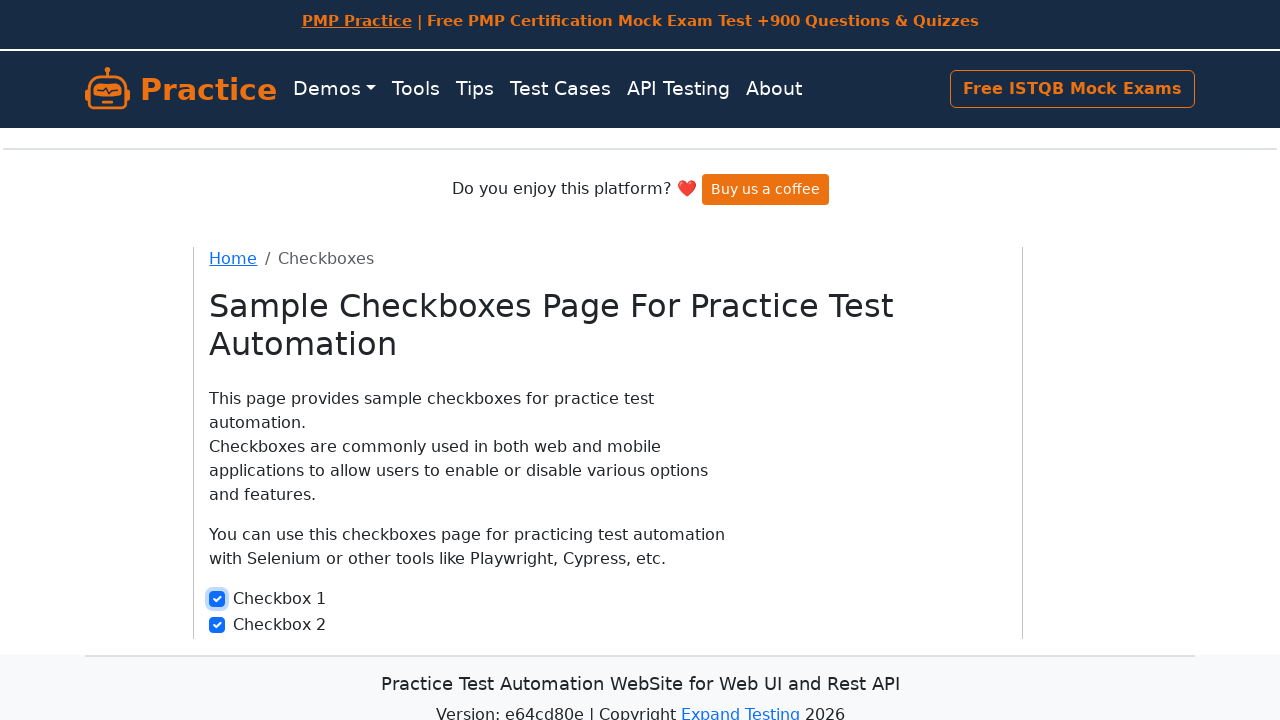